Navigates to a Selenium practice page and demonstrates getting the current window position, then setting a new window position using coordinates.

Starting URL: https://vctcpune.com/selenium/practice.html

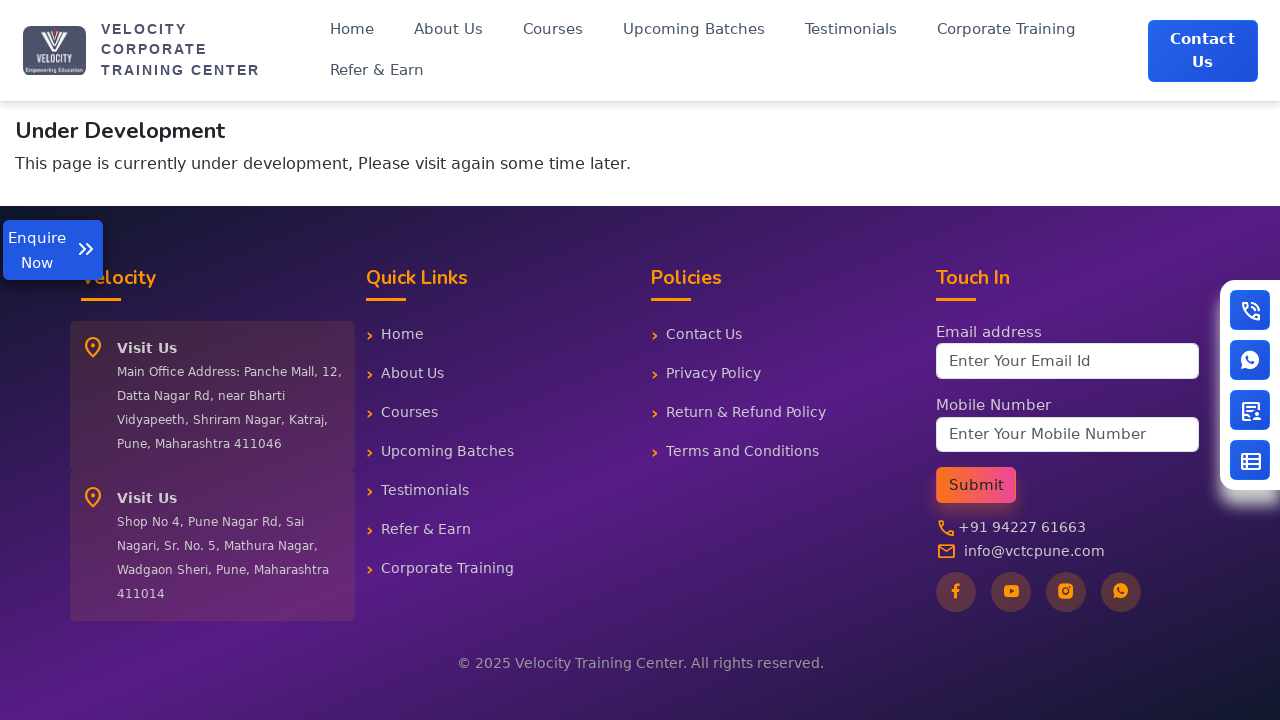

Navigated to Selenium practice page
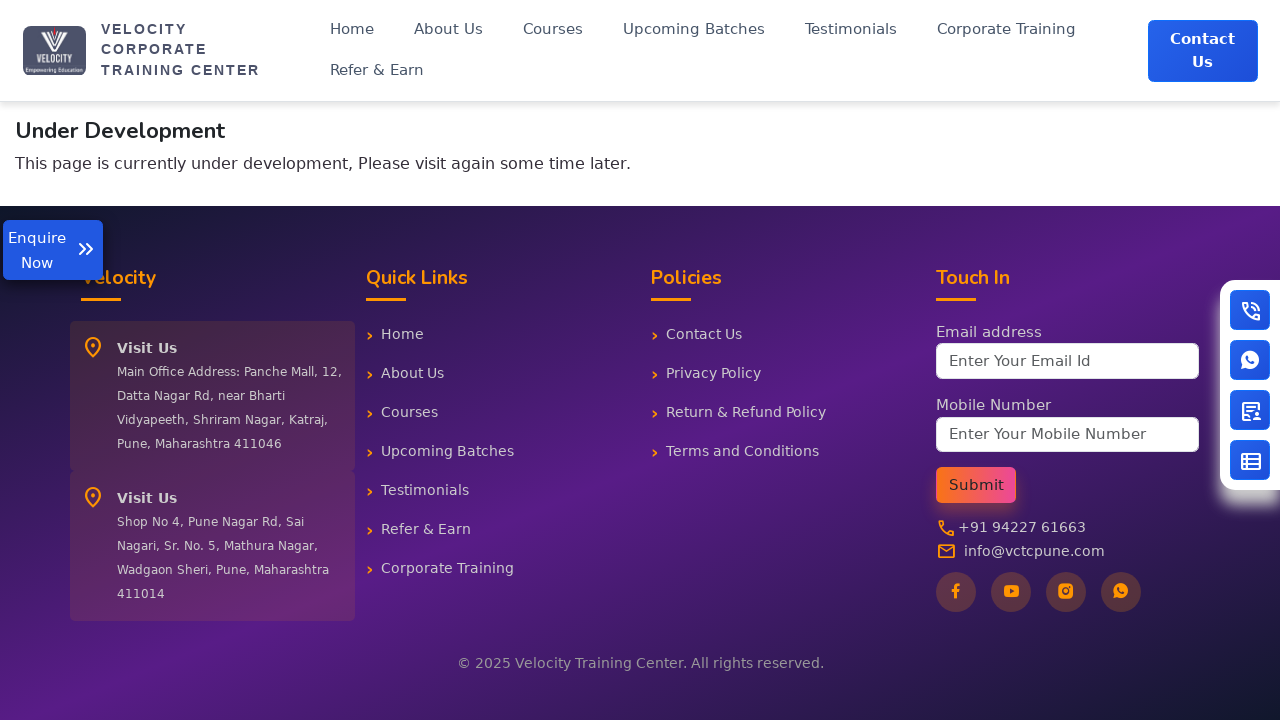

Retrieved current viewport size
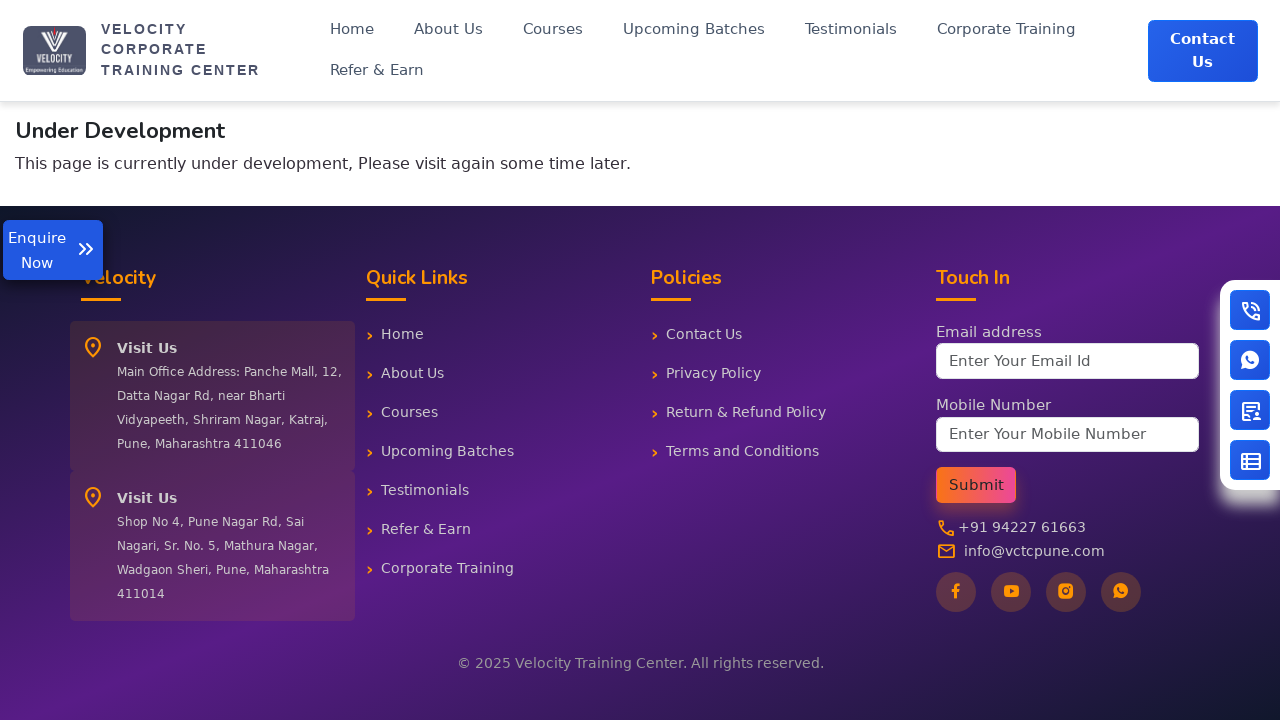

Set new window position with viewport size 800x600
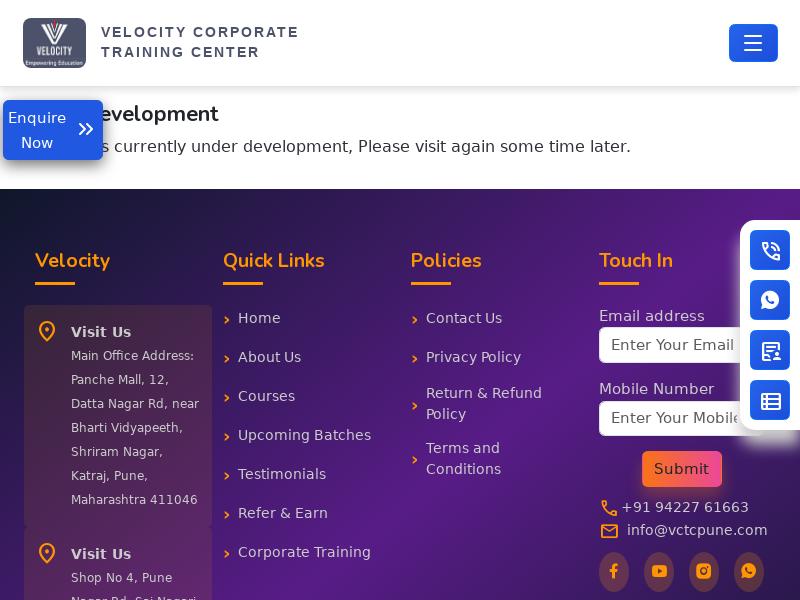

Page fully loaded after viewport resize
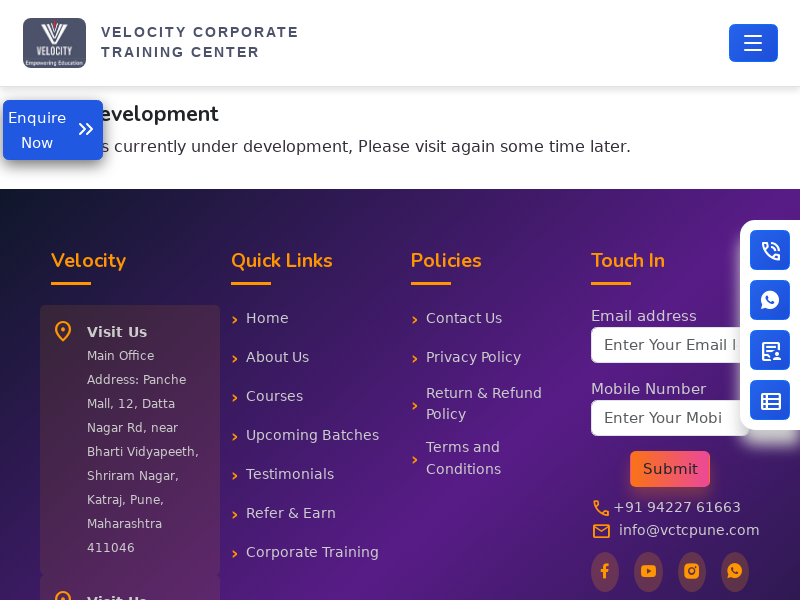

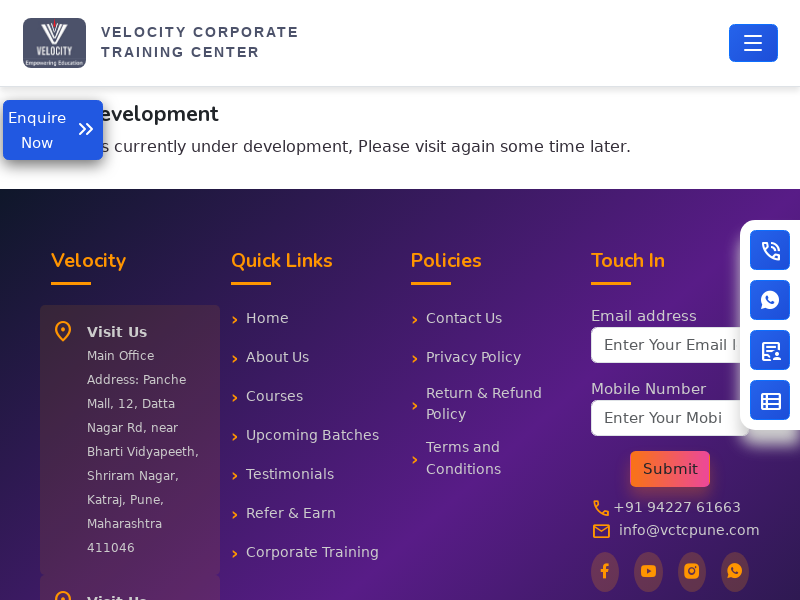